Tests firstName field validation with mixed case, special characters, numbers, and trailing spaces exceeding 50 characters

Starting URL: https://buggy.justtestit.org/register

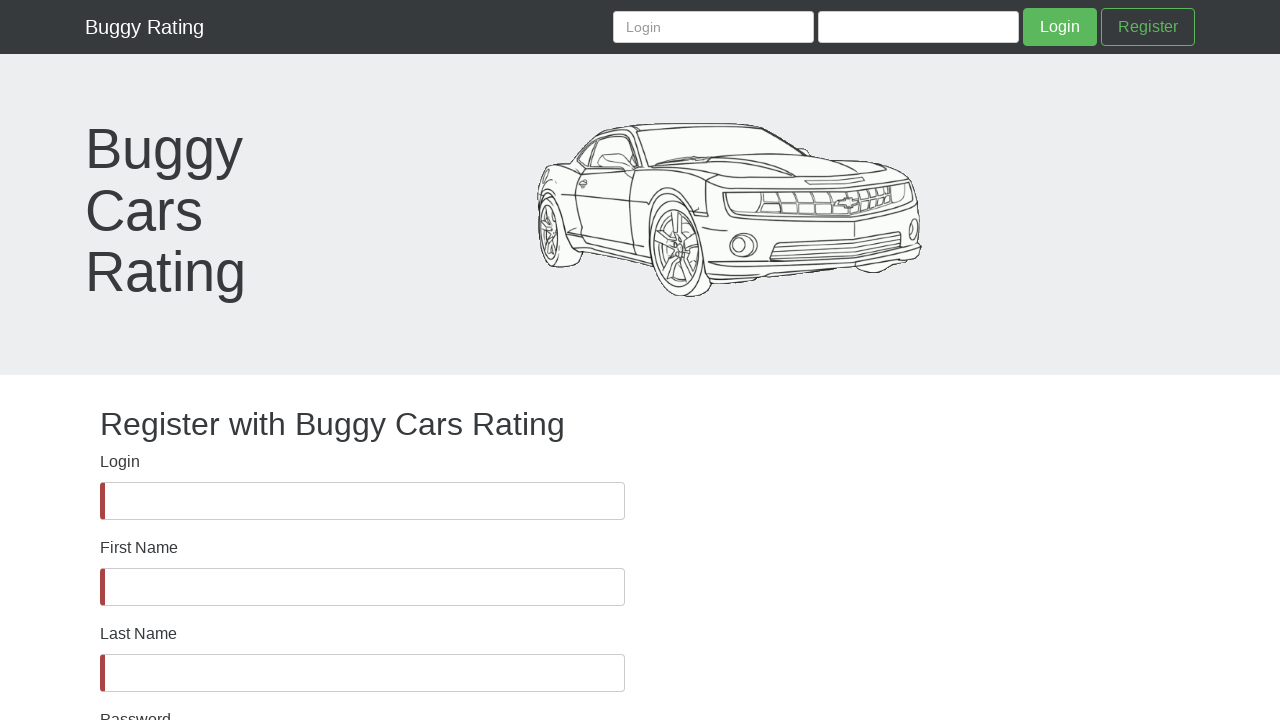

Waited for firstName field to be visible
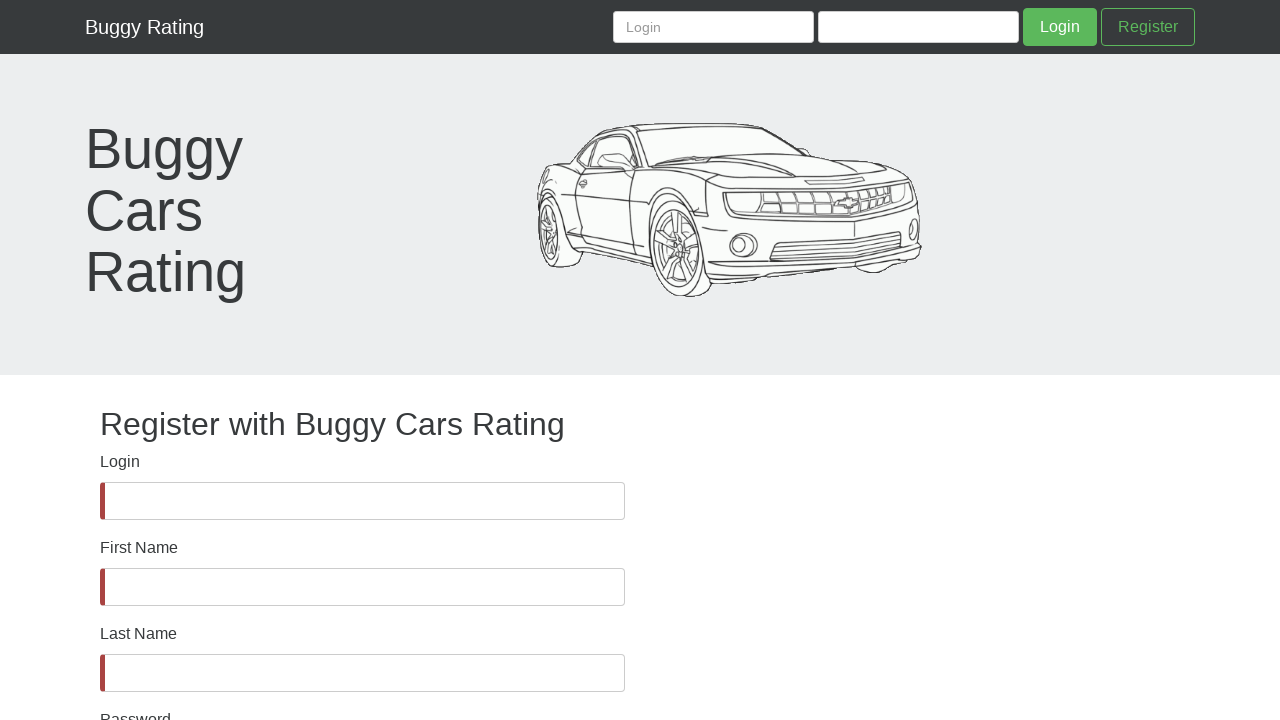

Filled firstName field with mixed case, special characters, numbers, and trailing spaces exceeding 50 characters on #firstName
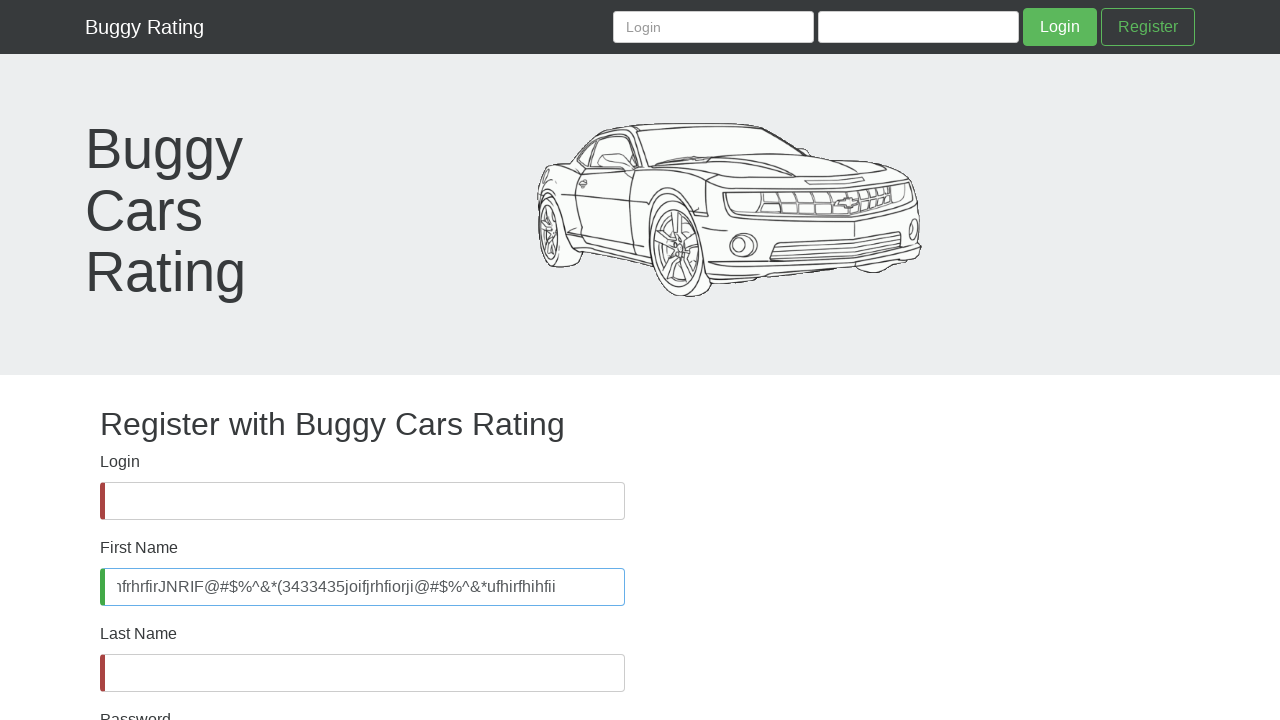

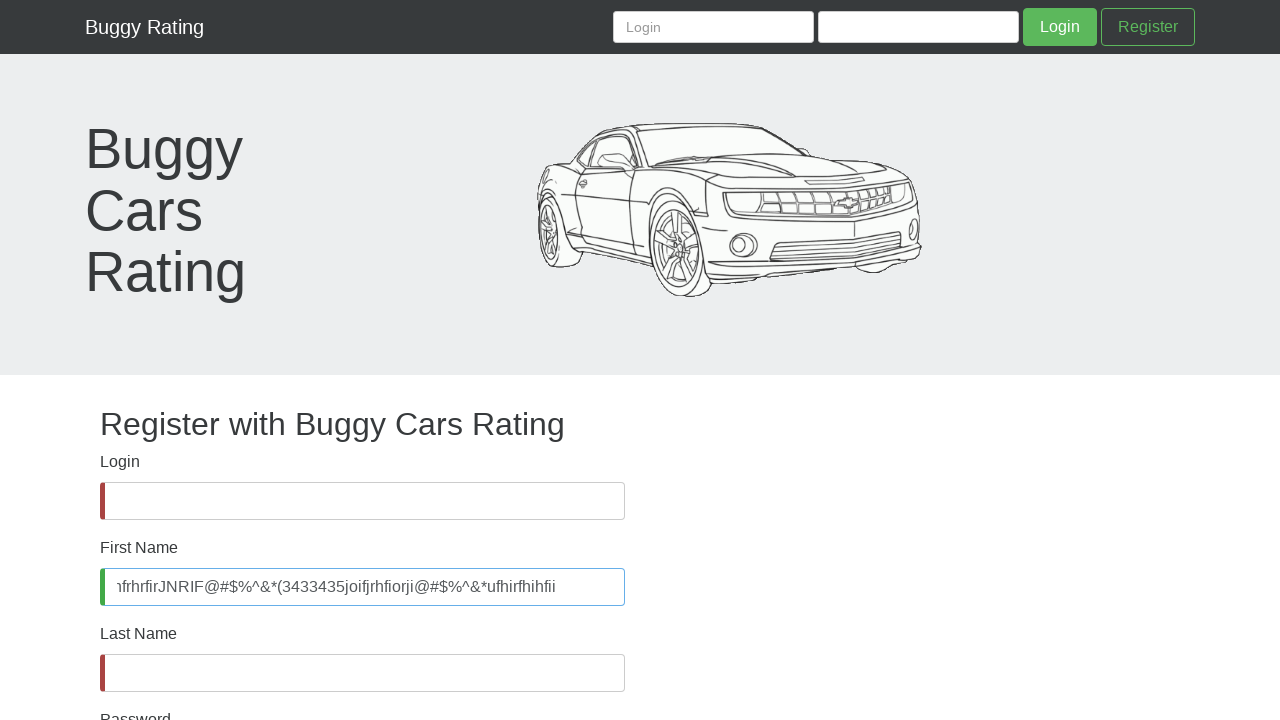